Tests infinite scroll by scrolling down and verifying new content loads

Starting URL: https://the-internet.herokuapp.com/infinite_scroll

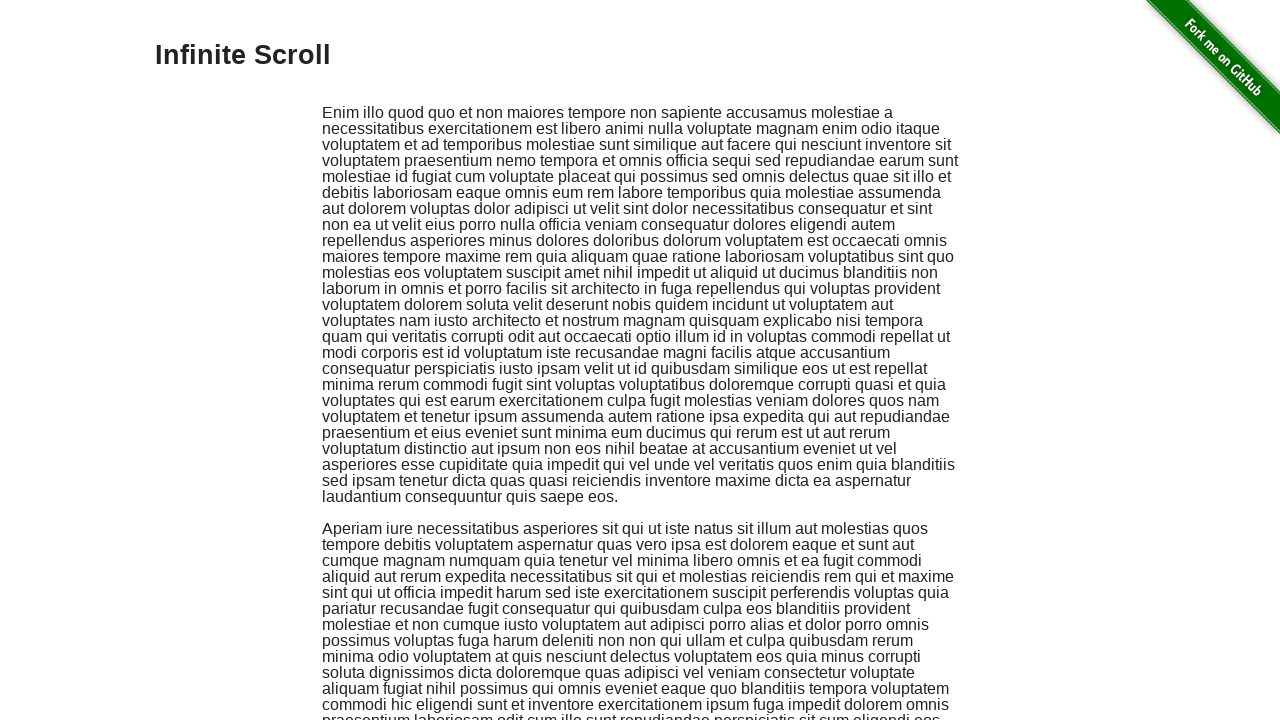

Initial paragraphs container loaded
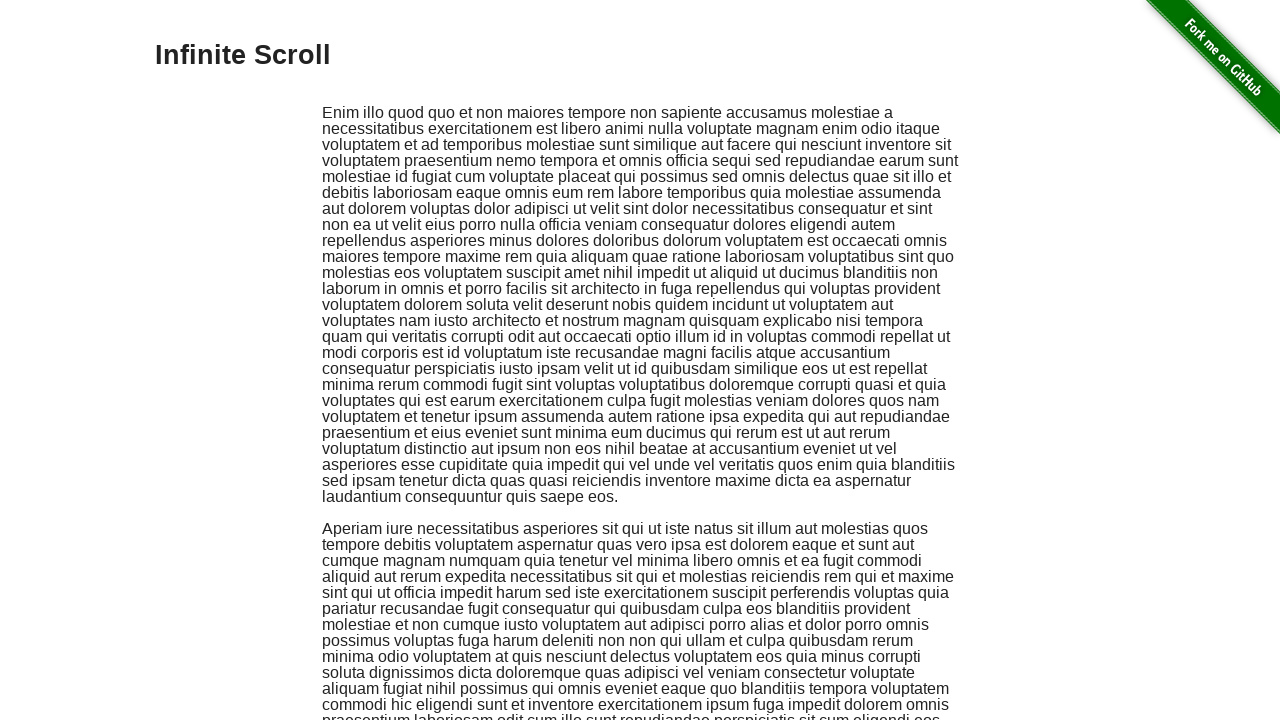

Scrolled to bottom of page to trigger infinite scroll
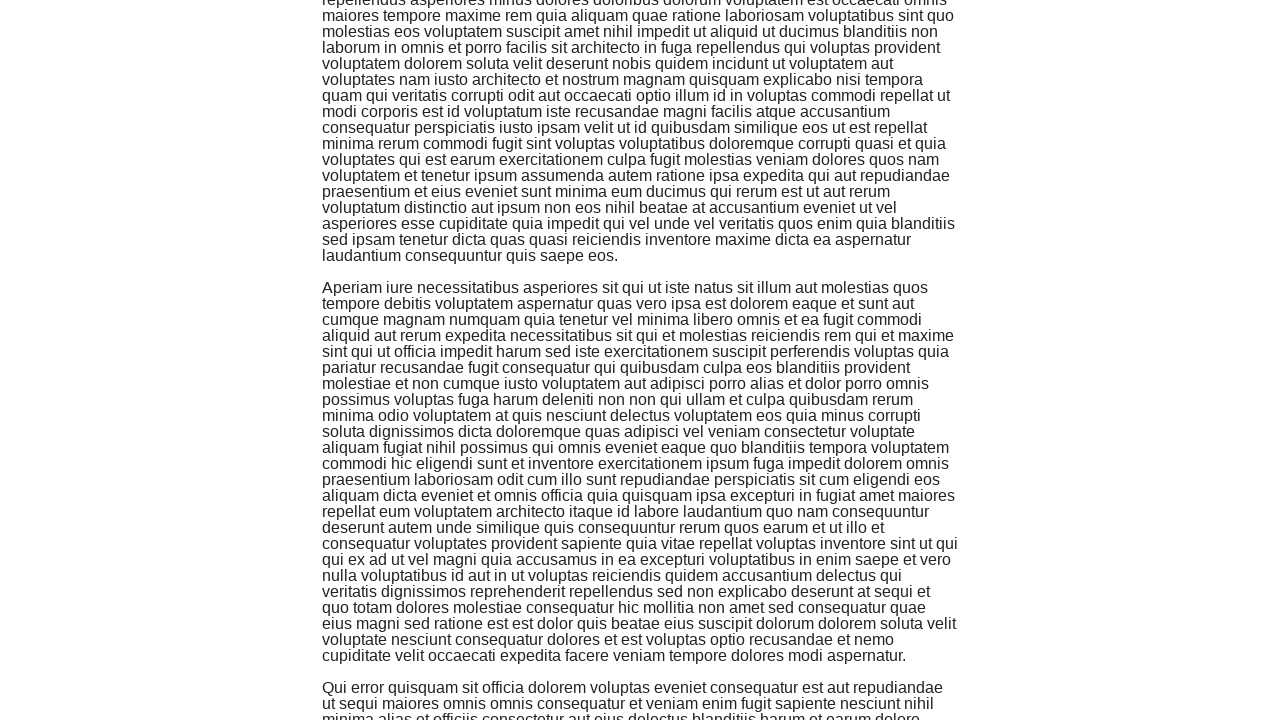

Waited 1 second for new content to load
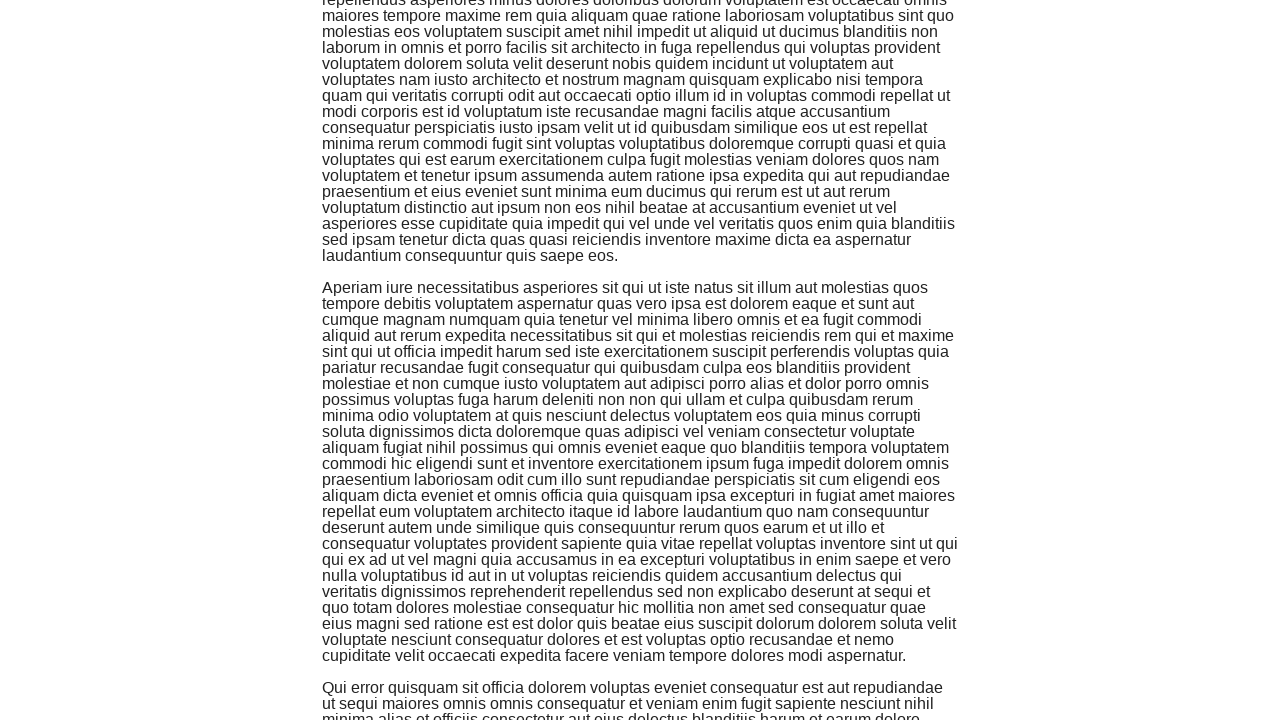

New content loaded and verified with .jscroll-added selector
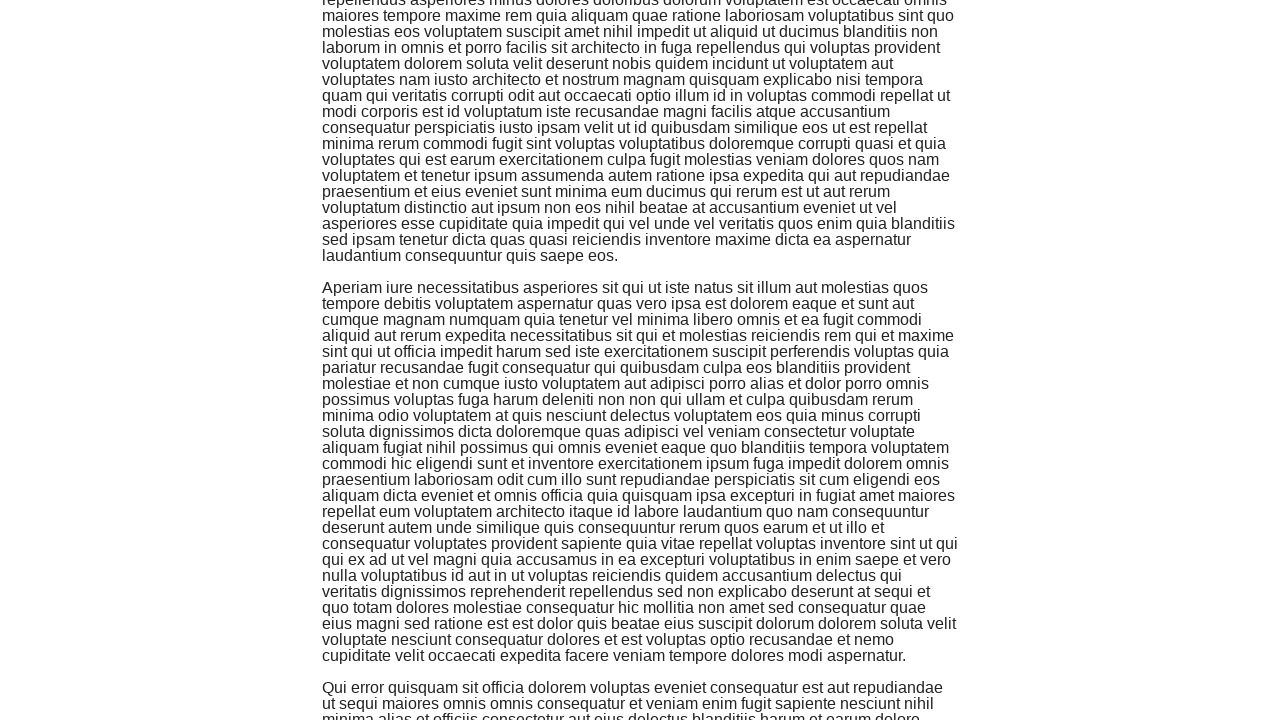

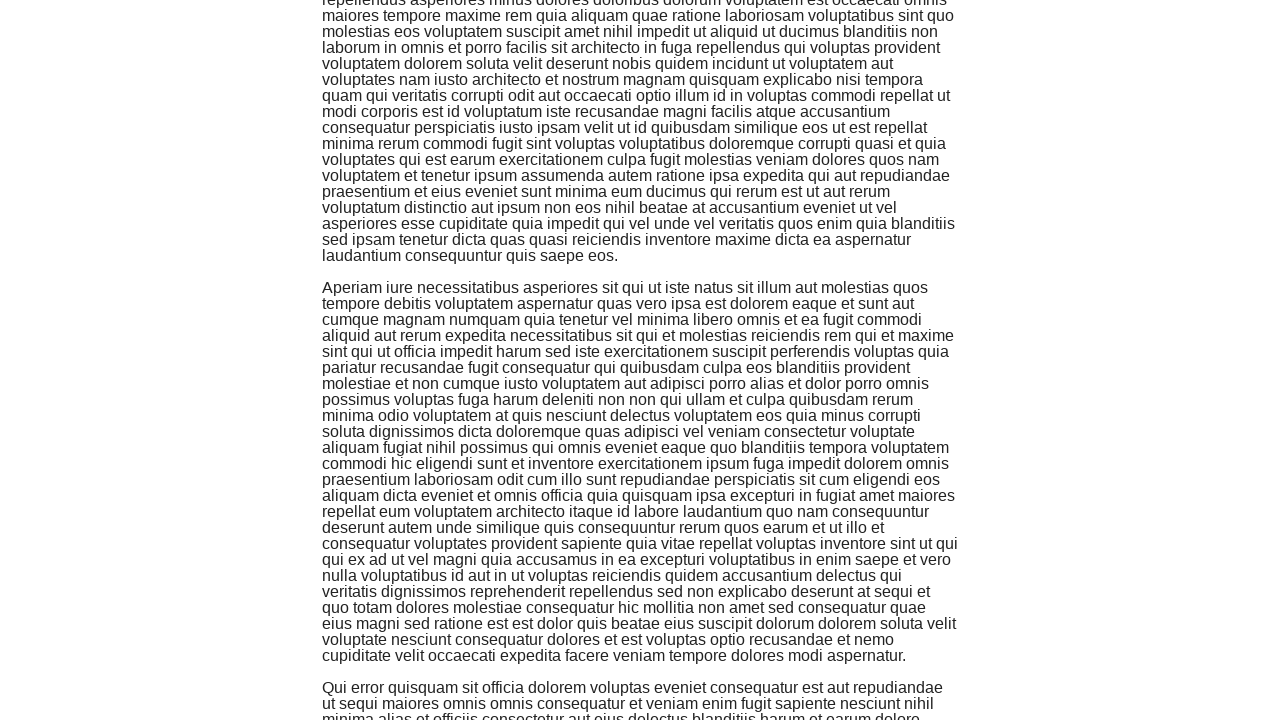